Tests search functionality by entering text in a search box and clearing it

Starting URL: https://erail.in/

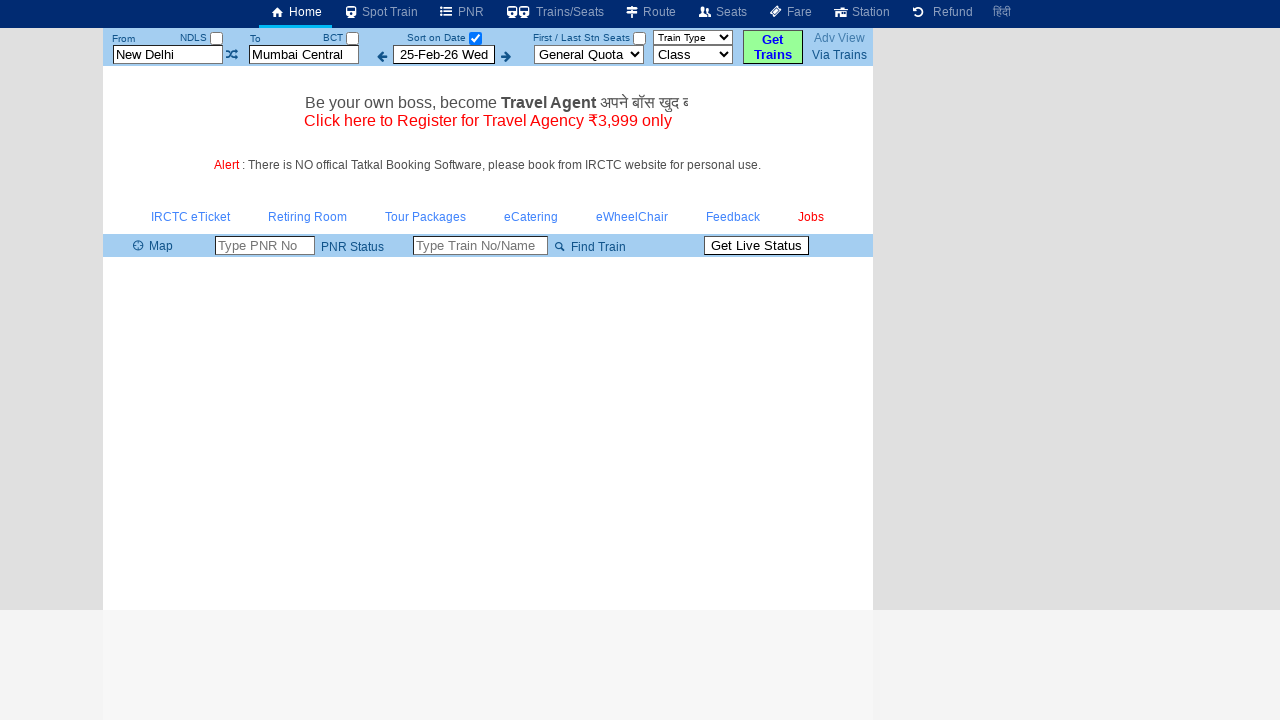

Located the station search box element
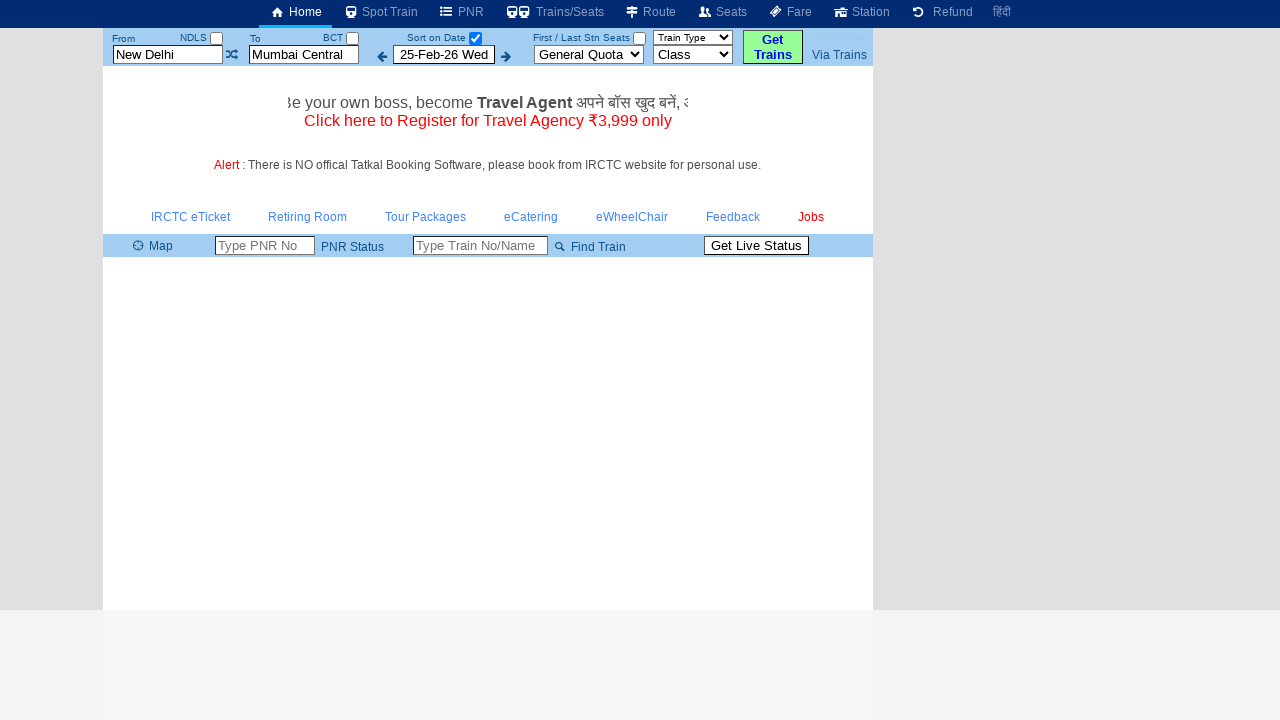

Entered 'Hello' in the station search box on input#txtStationFrom >> nth=0
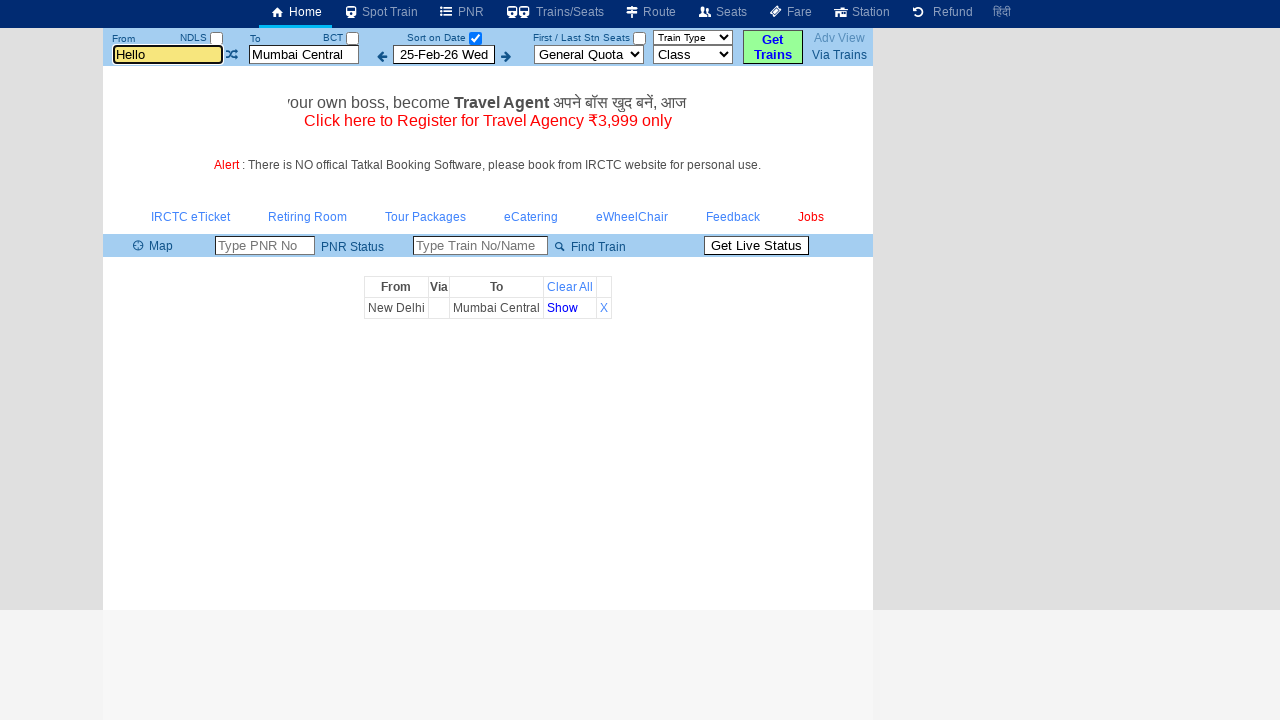

Pressed Enter to submit search on input#txtStationFrom >> nth=0
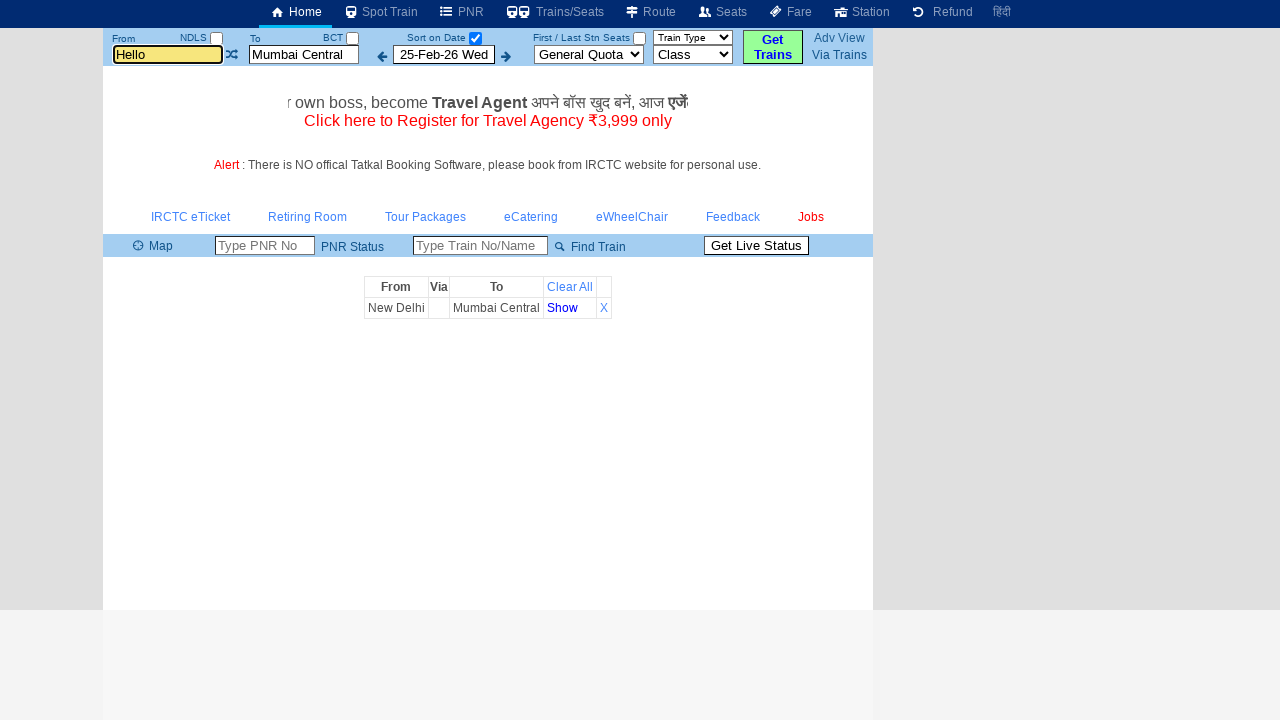

Waited 1000ms for page to settle
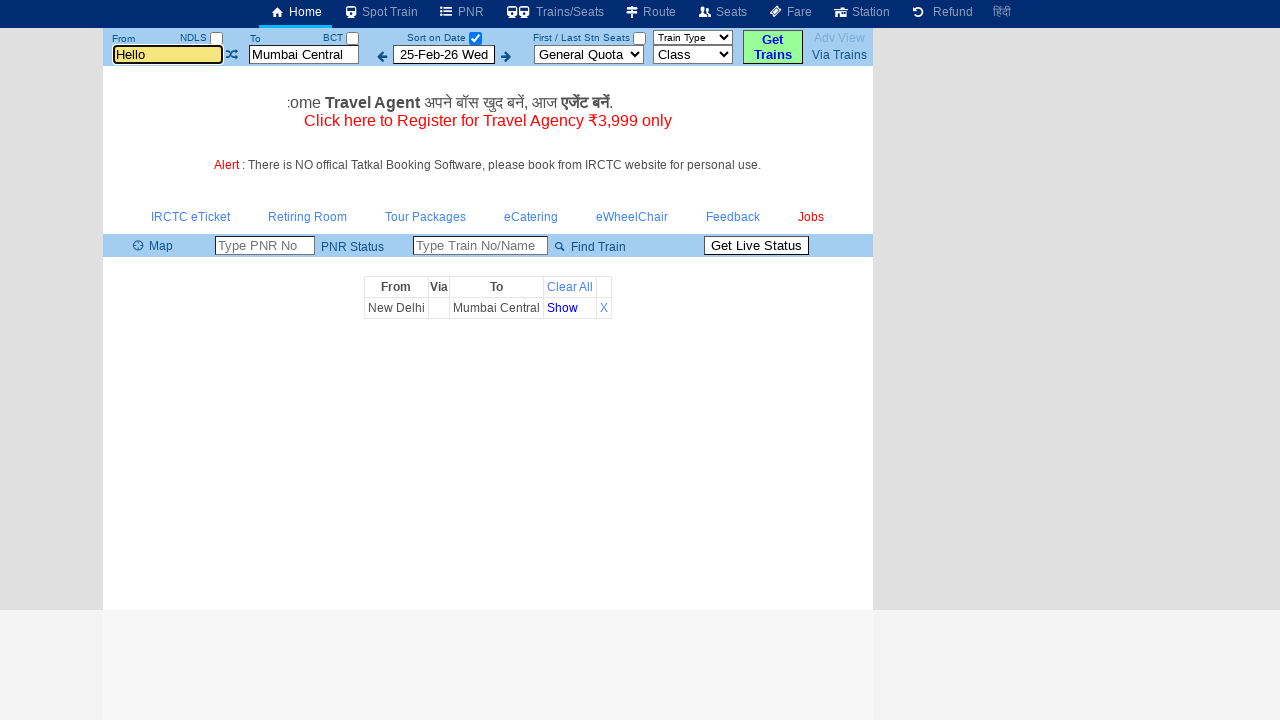

Cleared the search box on input#txtStationFrom >> nth=0
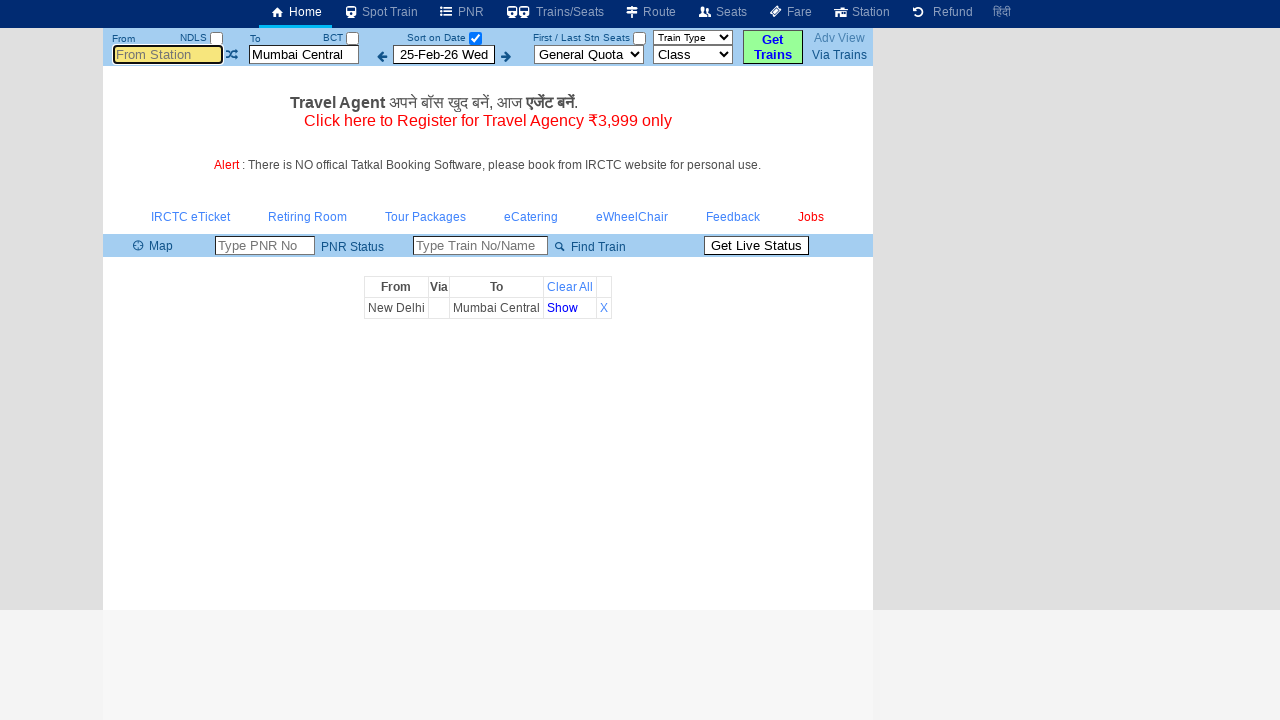

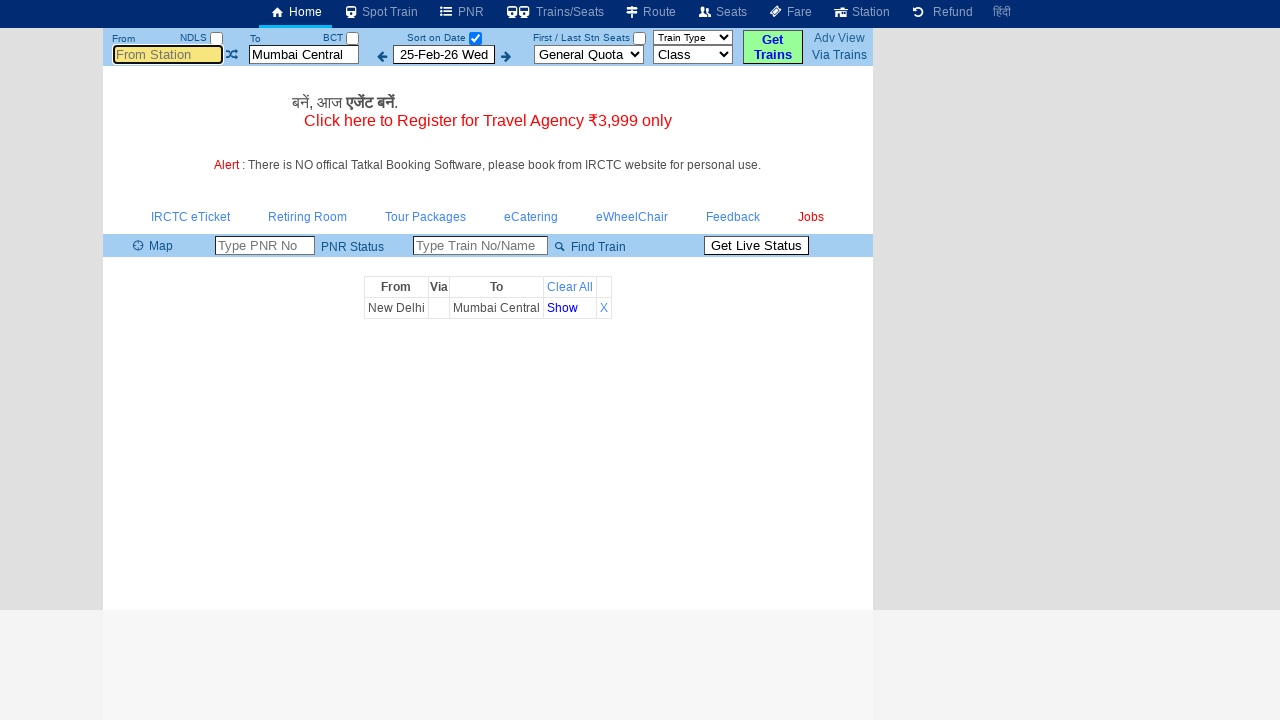